Demonstrates filling a text field on a registration form and retrieving the entered value using the value attribute. Tests basic form input interaction.

Starting URL: https://naveenautomationlabs.com/opencart/index.php?route=account/register

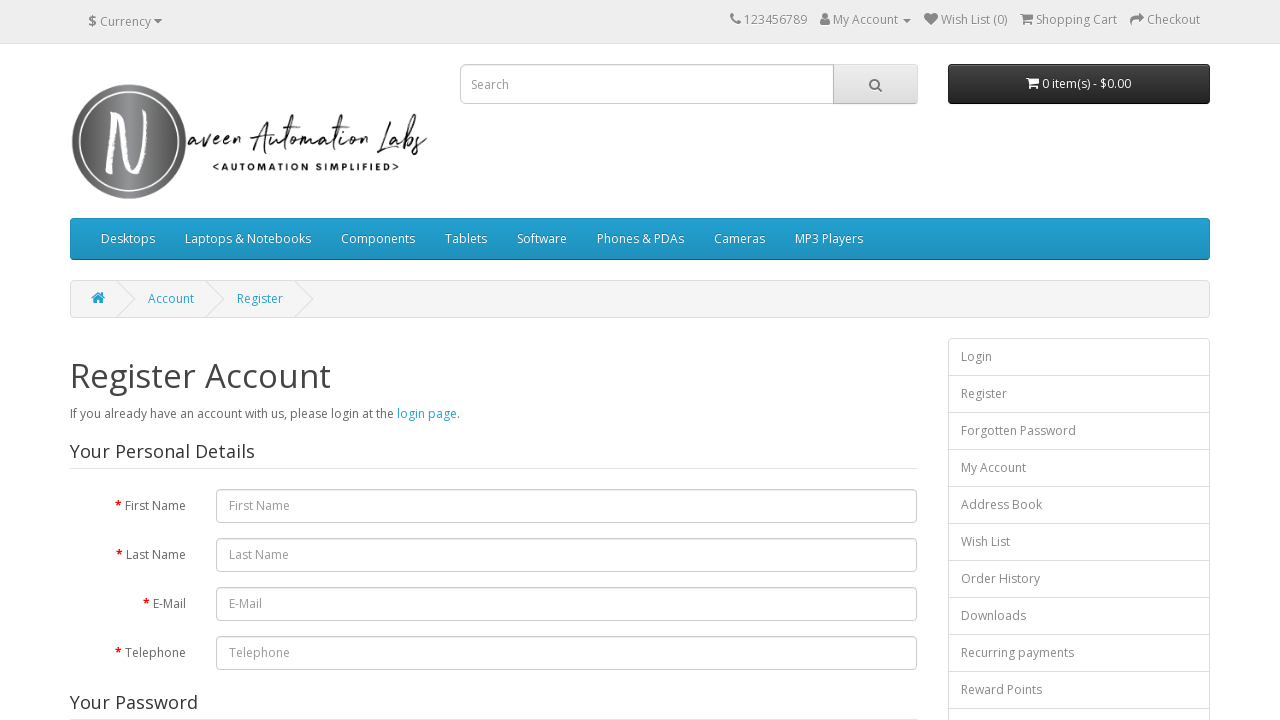

Filled first name field with 'naveenautomationlabs' on #input-firstname
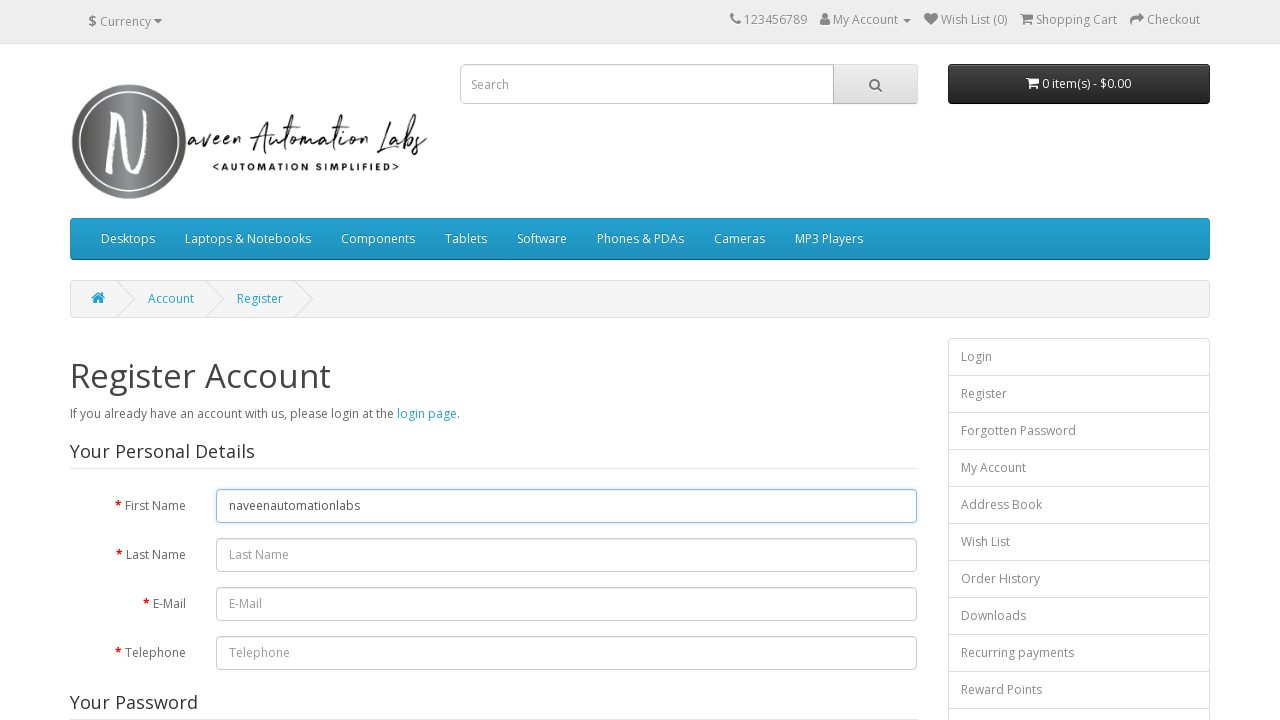

Retrieved first name value: naveenautomationlabs
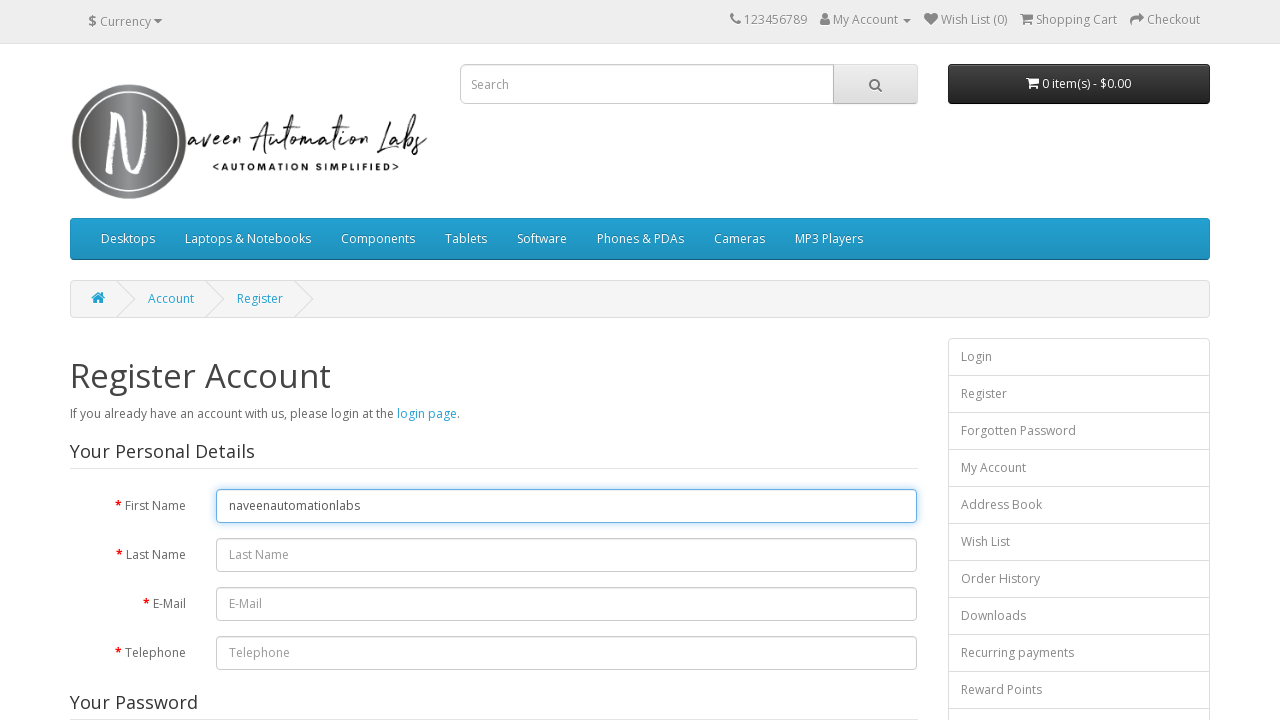

Filled last name field with 'TestUser' on #input-lastname
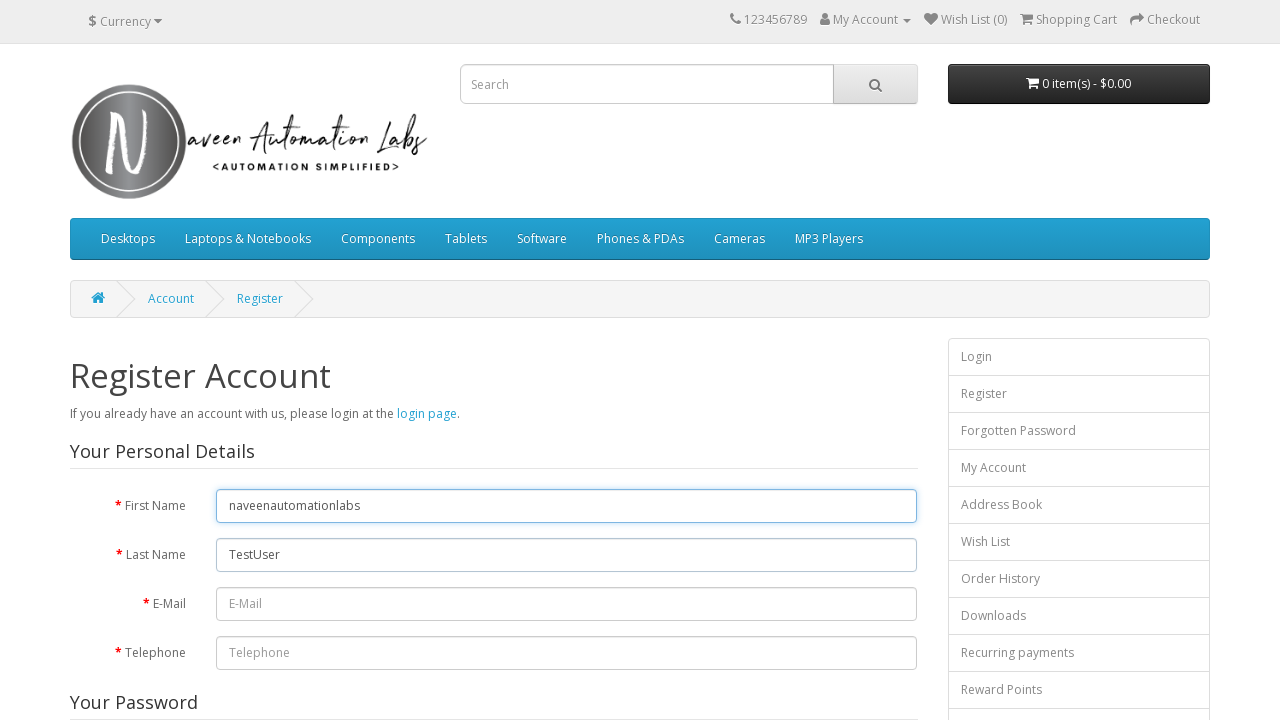

Retrieved last name value: TestUser
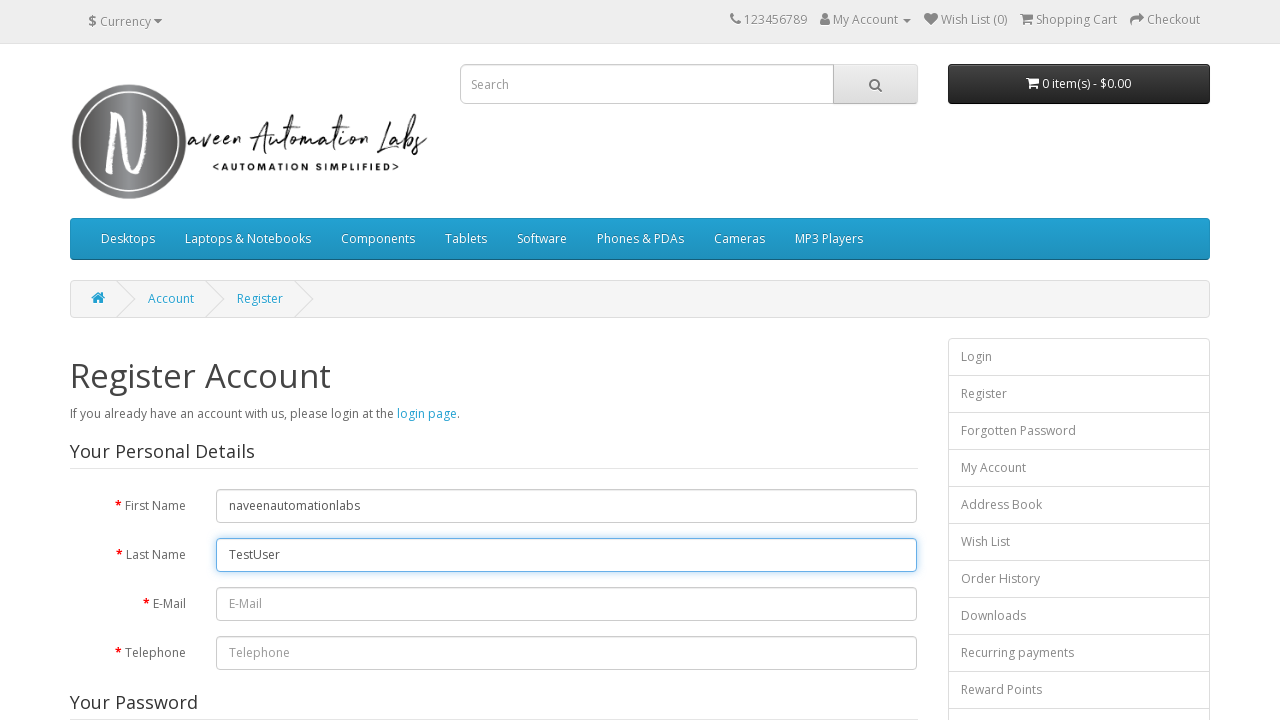

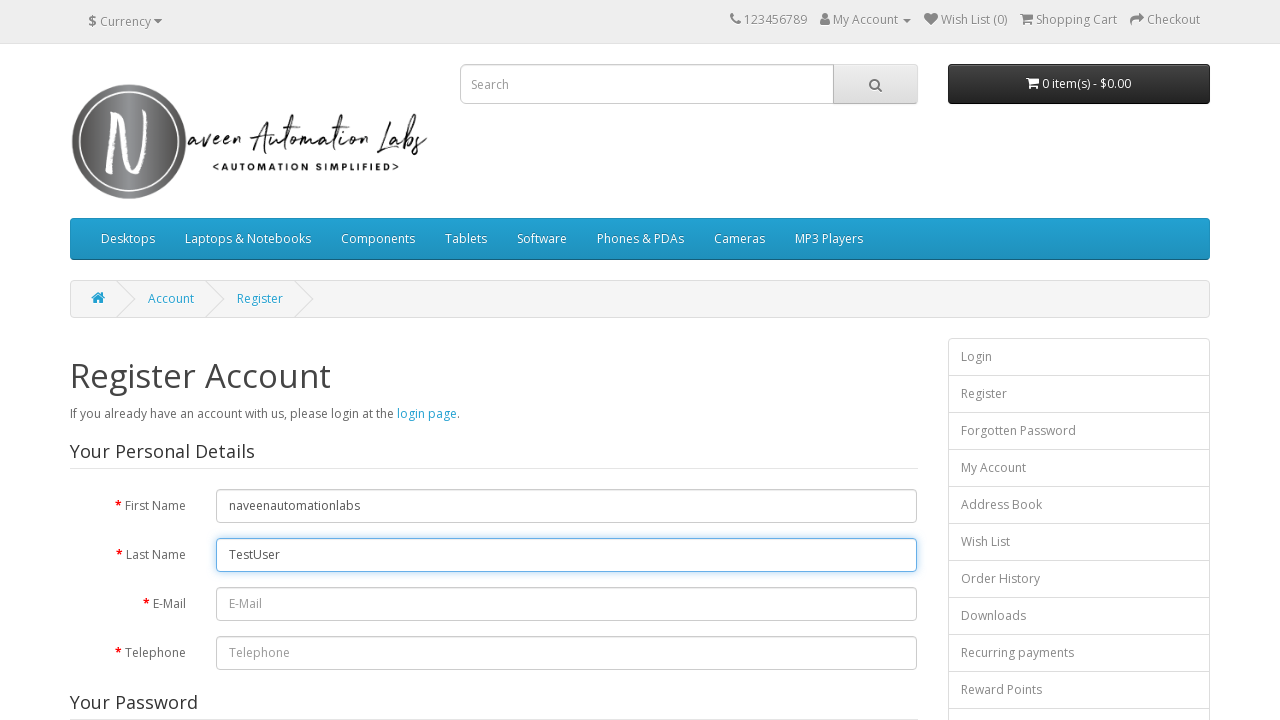